Navigates to Hacker News, verifies posts are displayed, and clicks through to the next page of posts using the "More" link.

Starting URL: https://news.ycombinator.com/

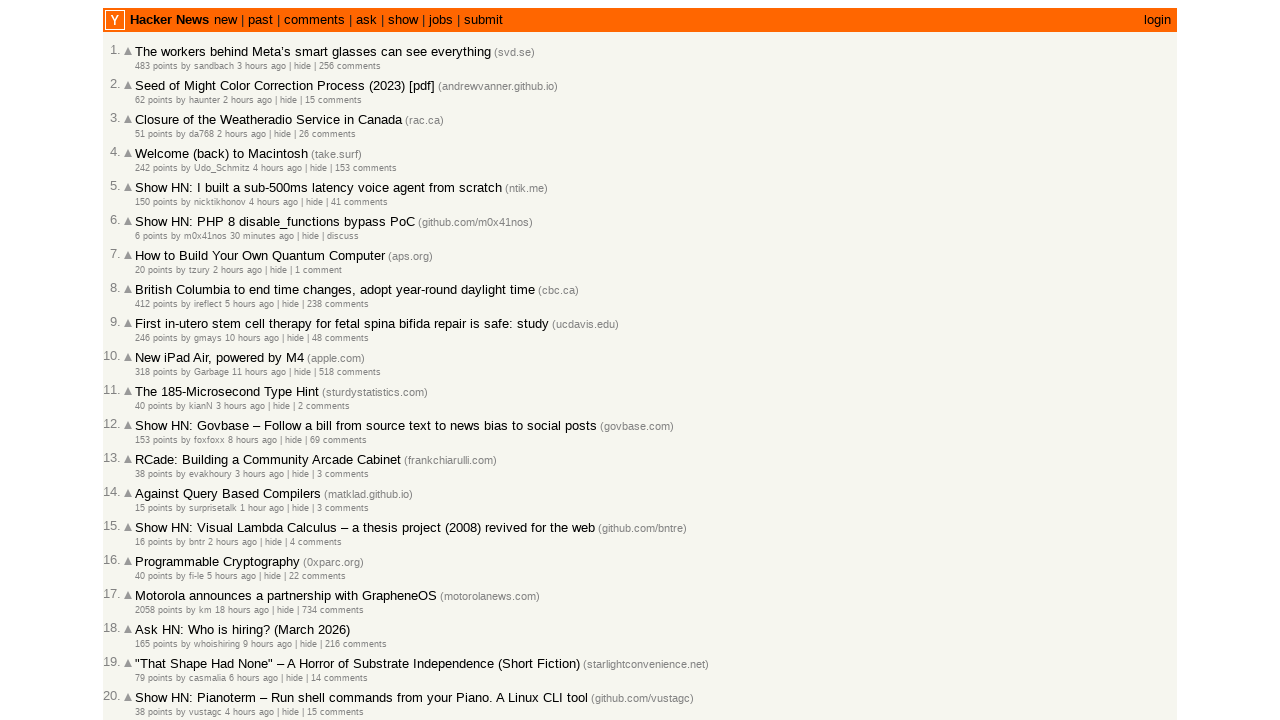

Waited for posts to load on Hacker News
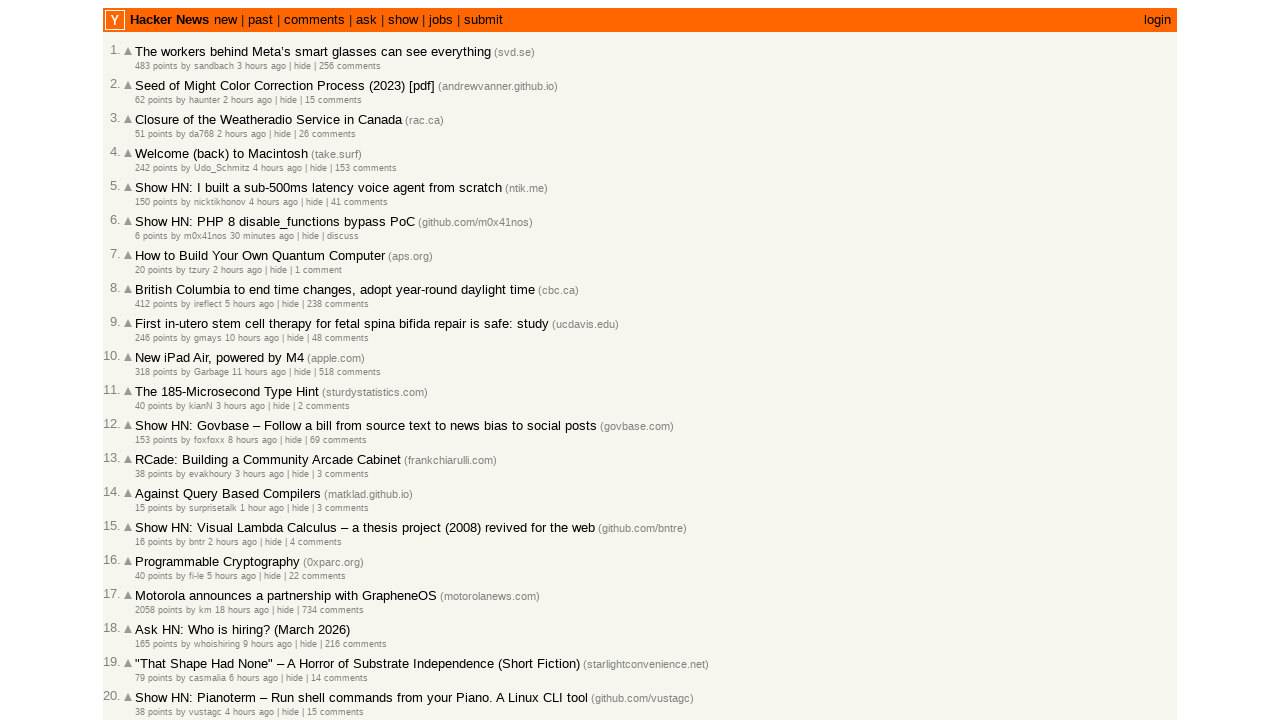

Verified post title links are present
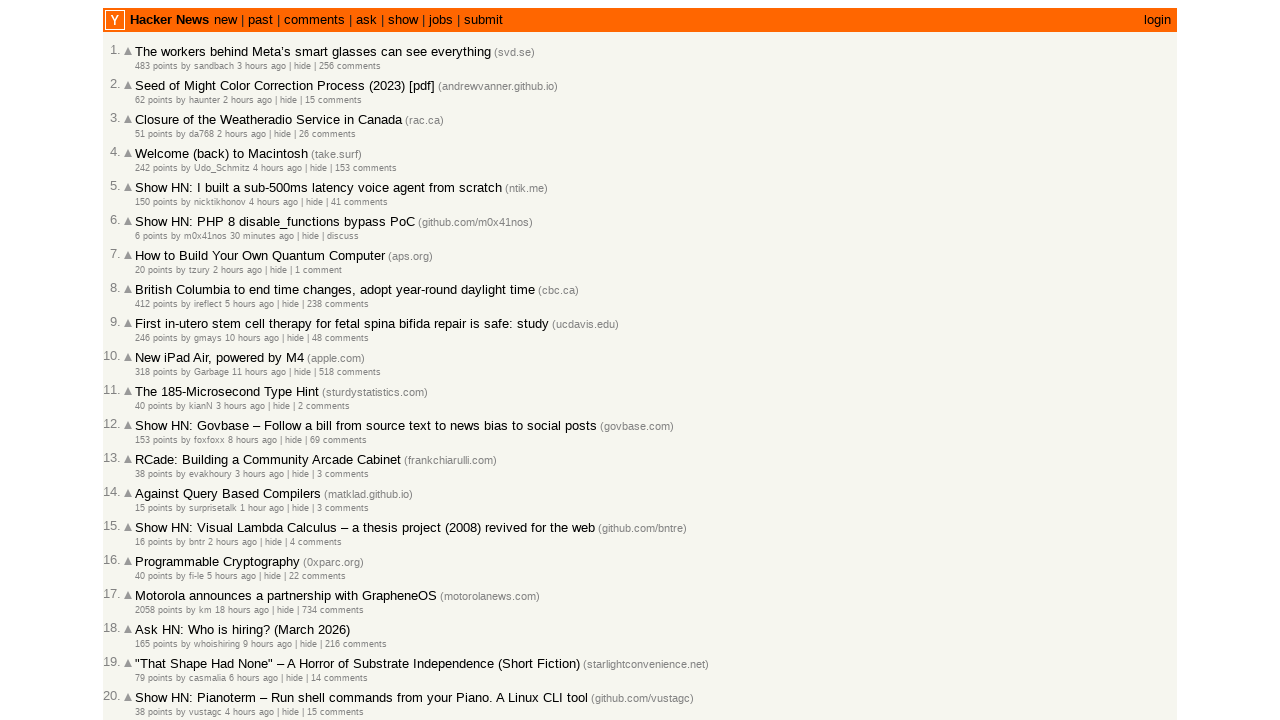

Verified post rank elements are present
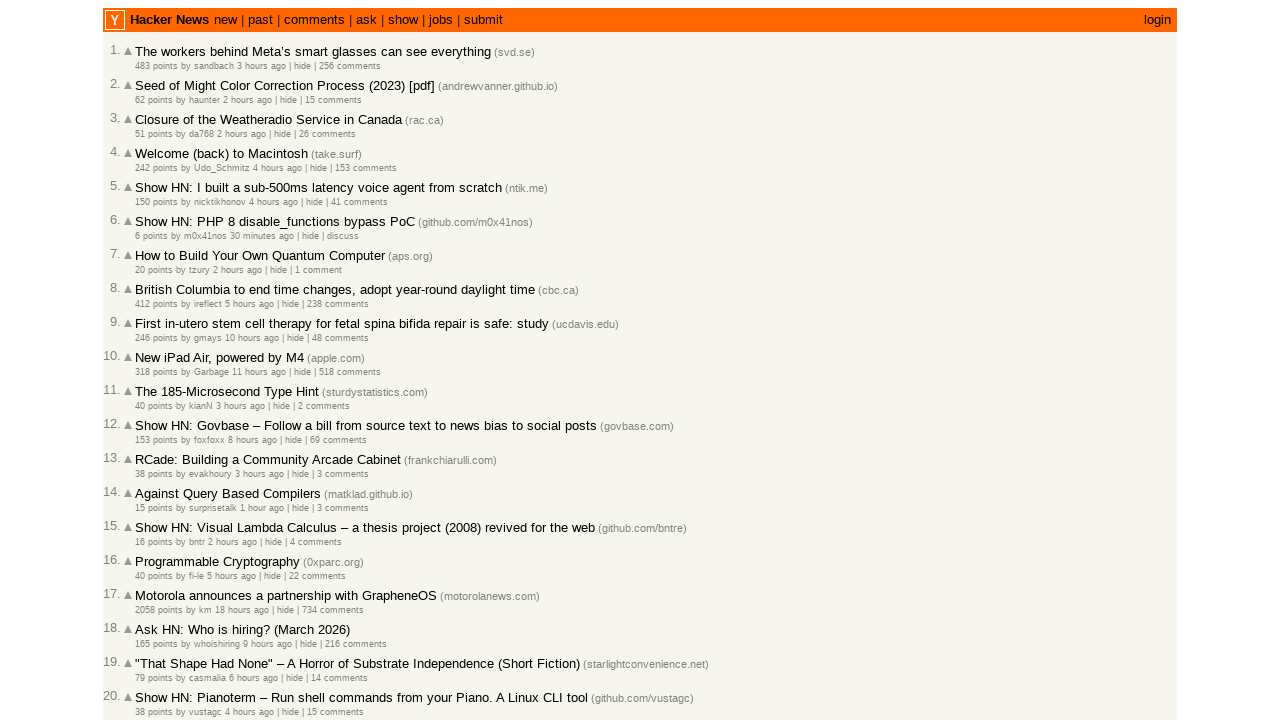

Clicked the 'More' link to navigate to next page at (149, 616) on .morelink
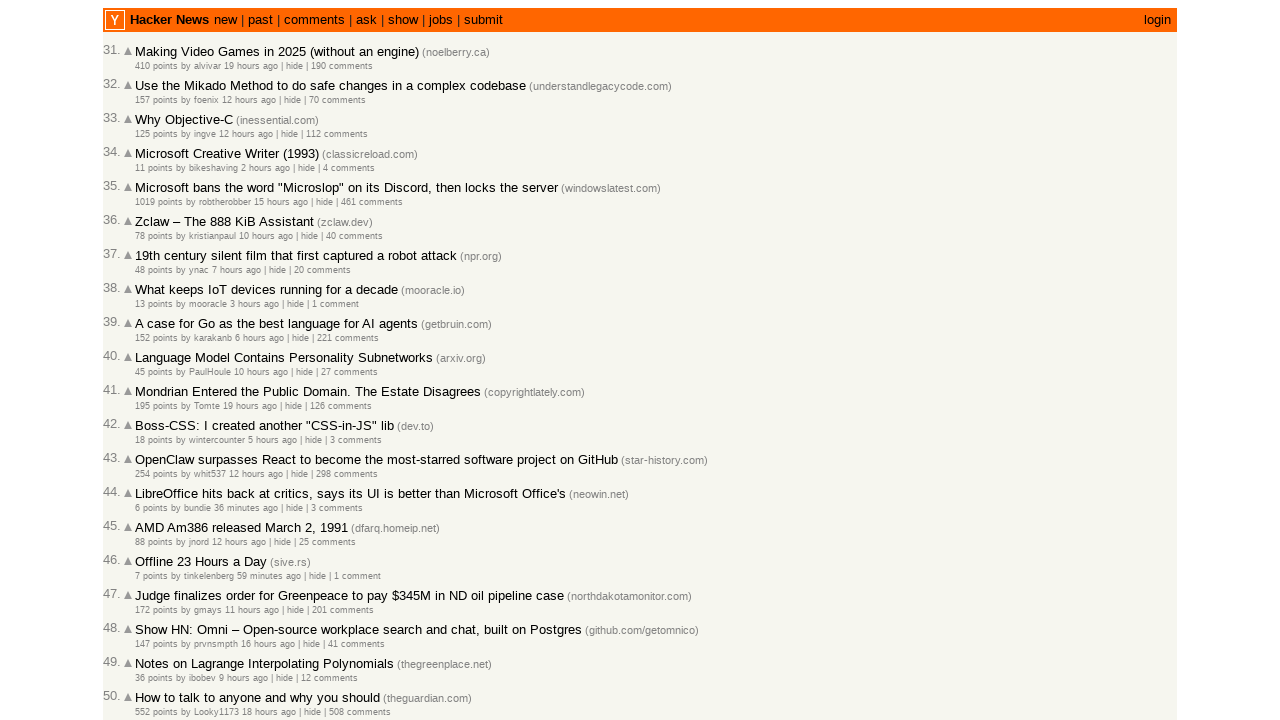

Waited for next page posts to load
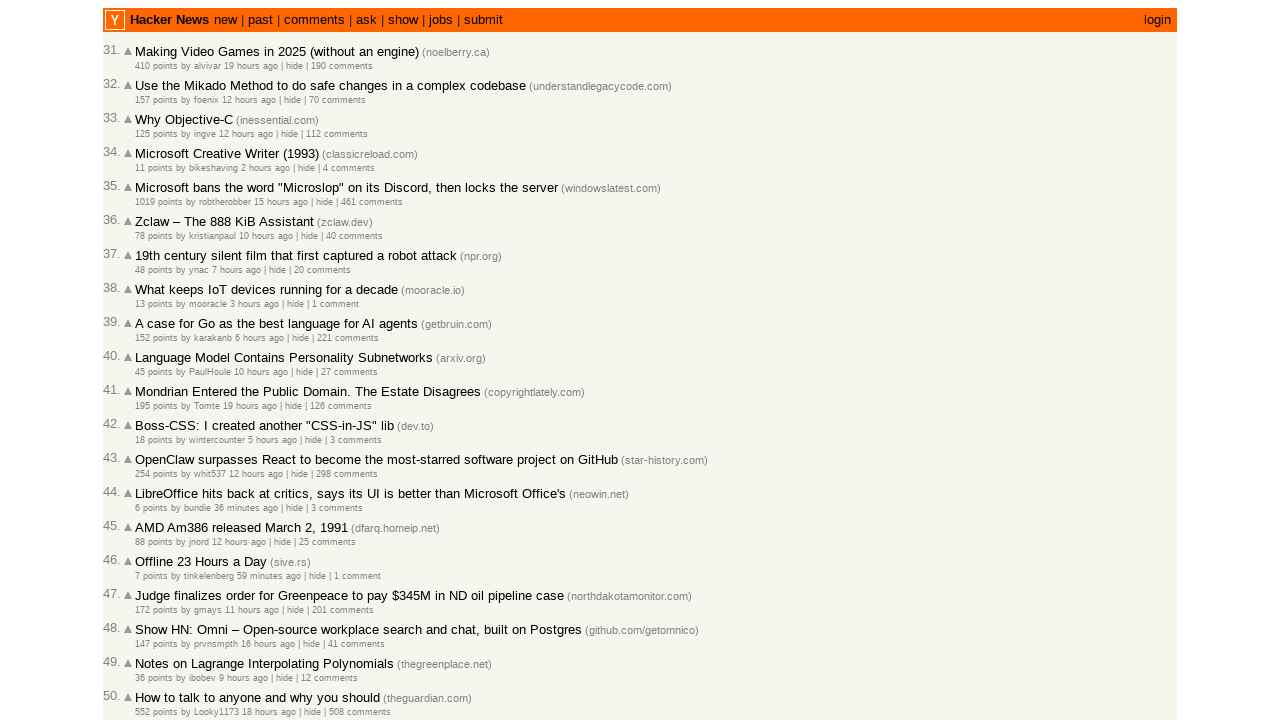

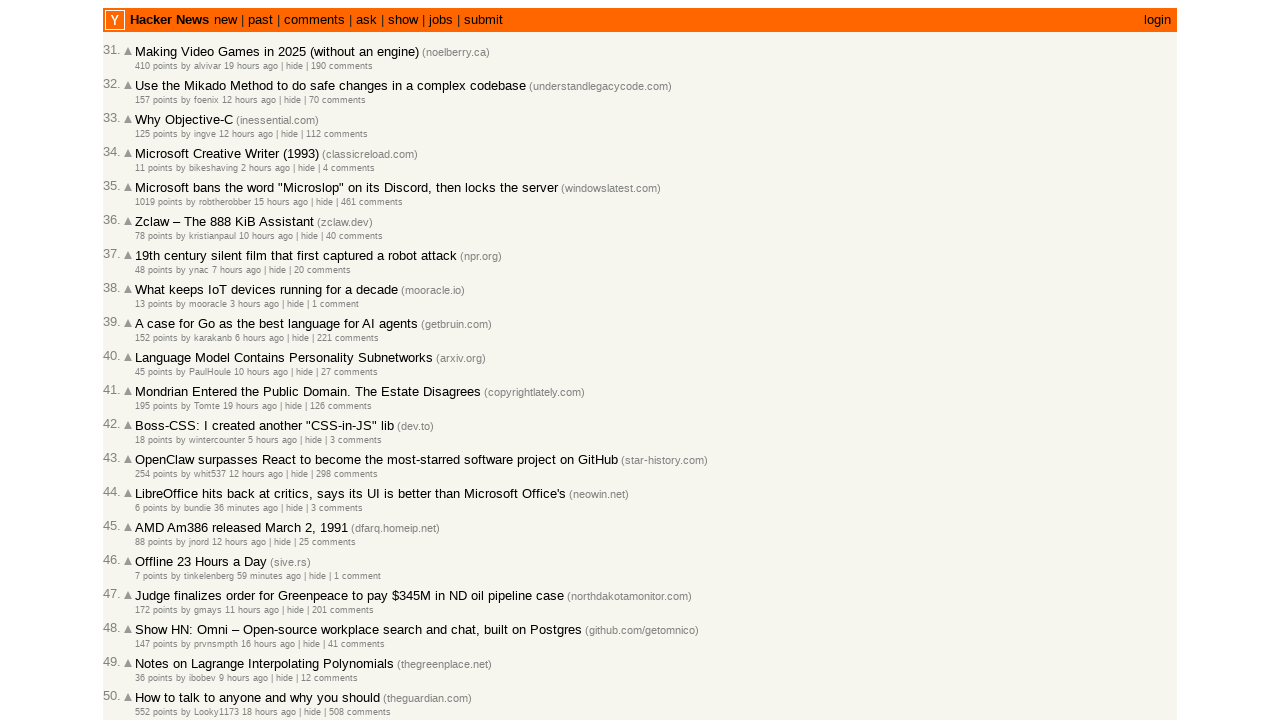